Tests adding a new todo item to the TodoMVC demo application by filling the input field and pressing Enter

Starting URL: https://demo.playwright.dev/todomvc

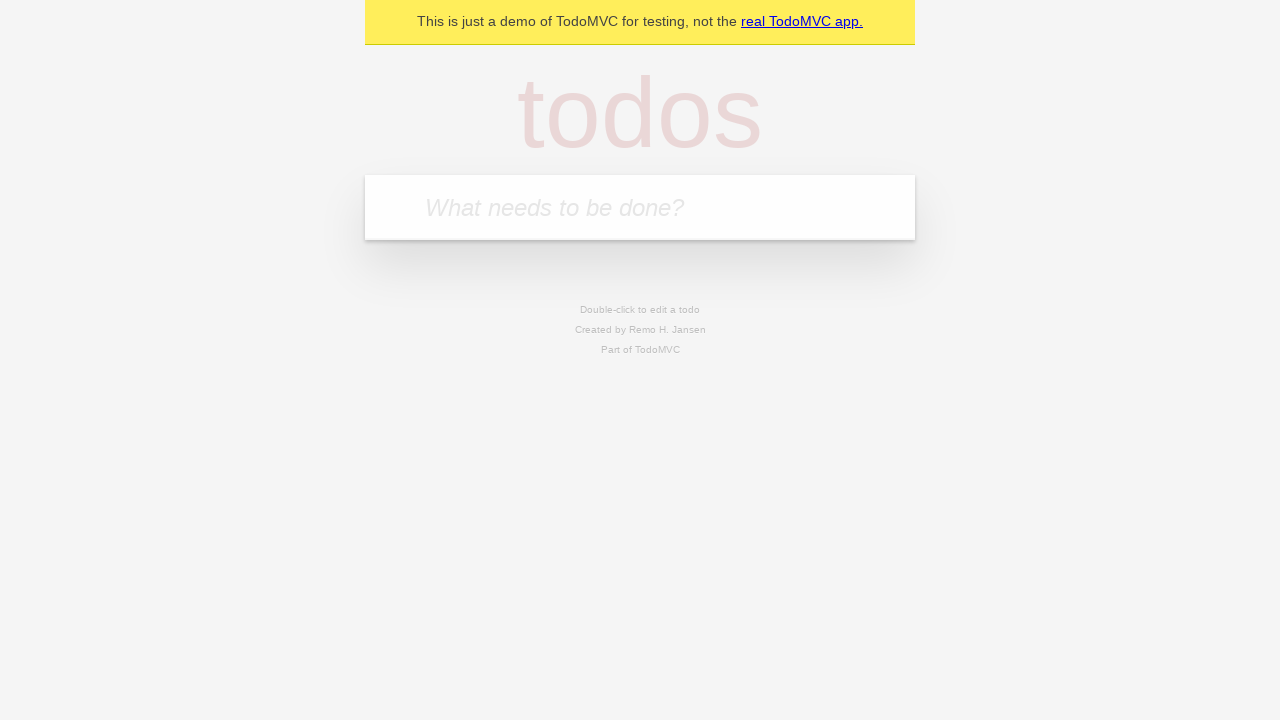

Filled new todo input field with 'buy some cheese' on .new-todo
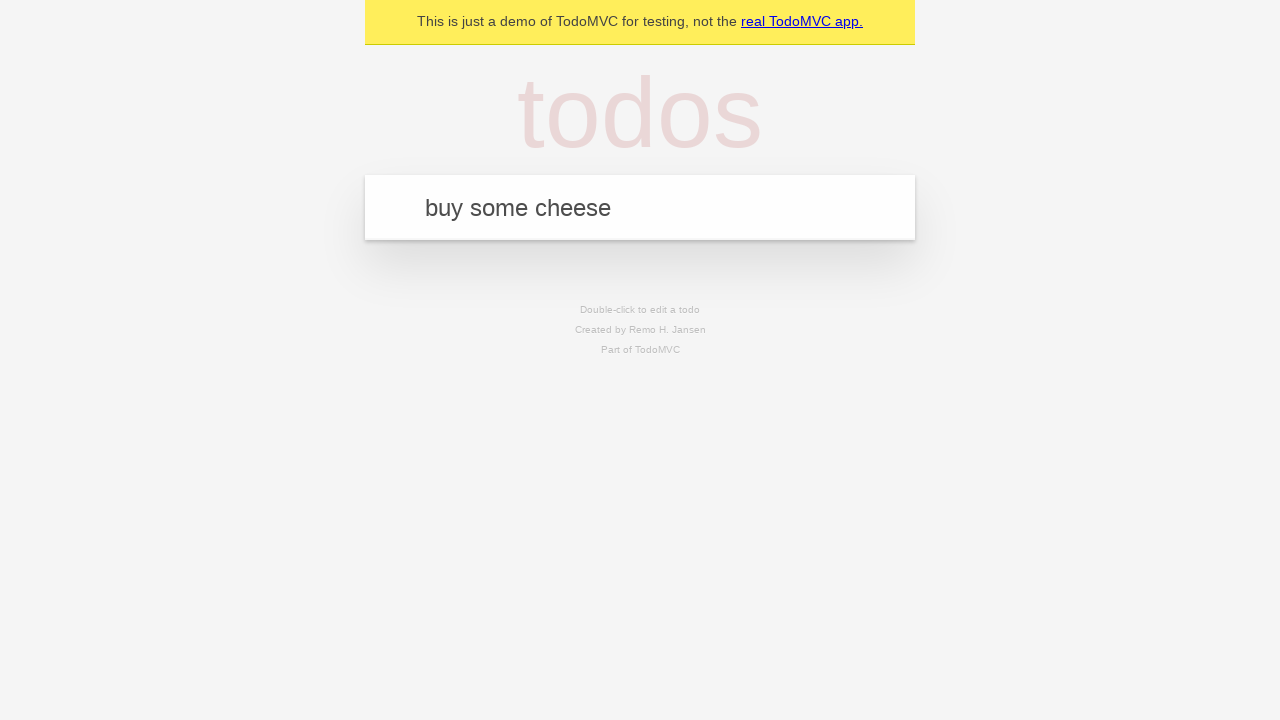

Pressed Enter to submit the new todo item on .new-todo
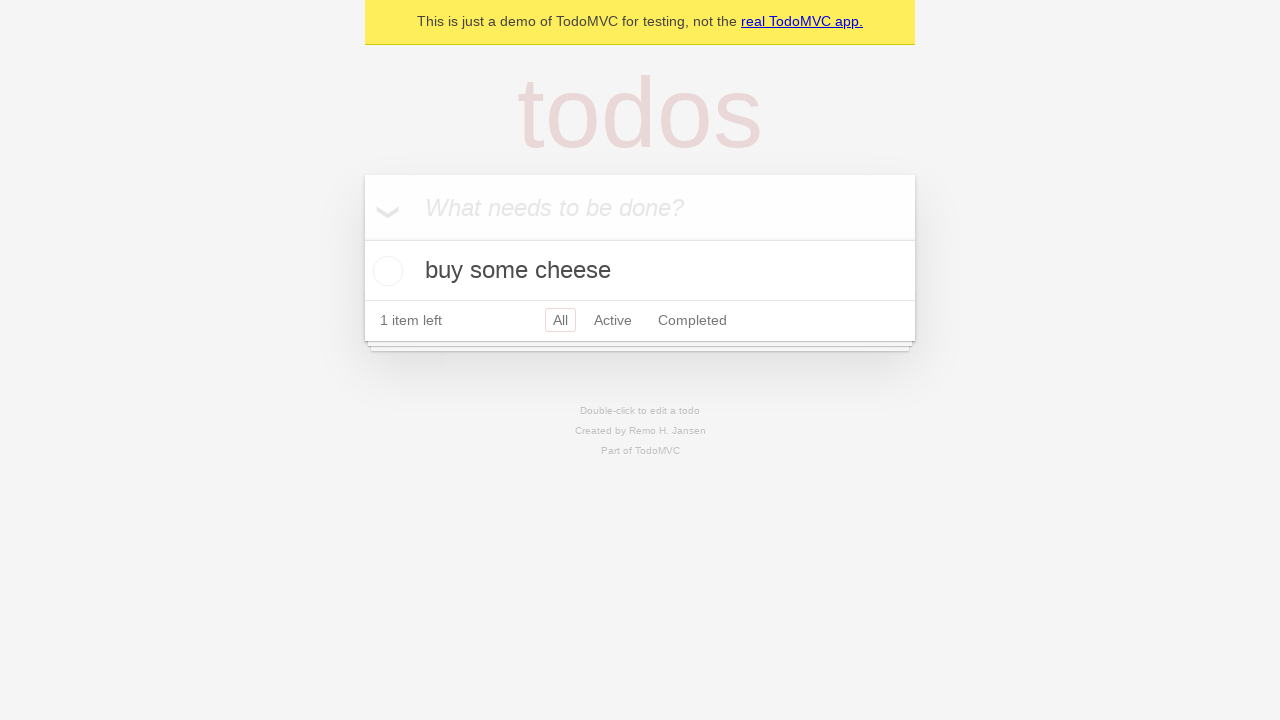

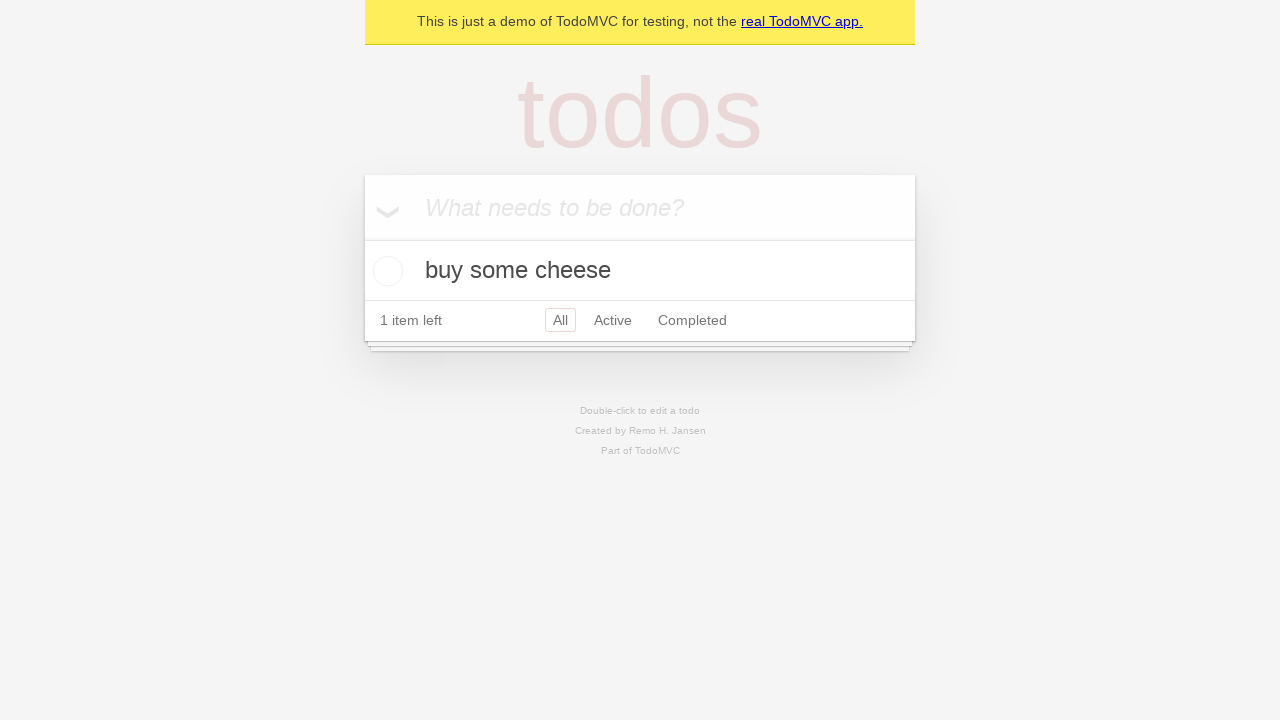